Tests the add-to-cart functionality on a practice e-commerce site by finding specific products (Carrot, Beans, Walnuts) from the product list and clicking their add-to-cart buttons.

Starting URL: https://rahulshettyacademy.com/seleniumPractise/#/

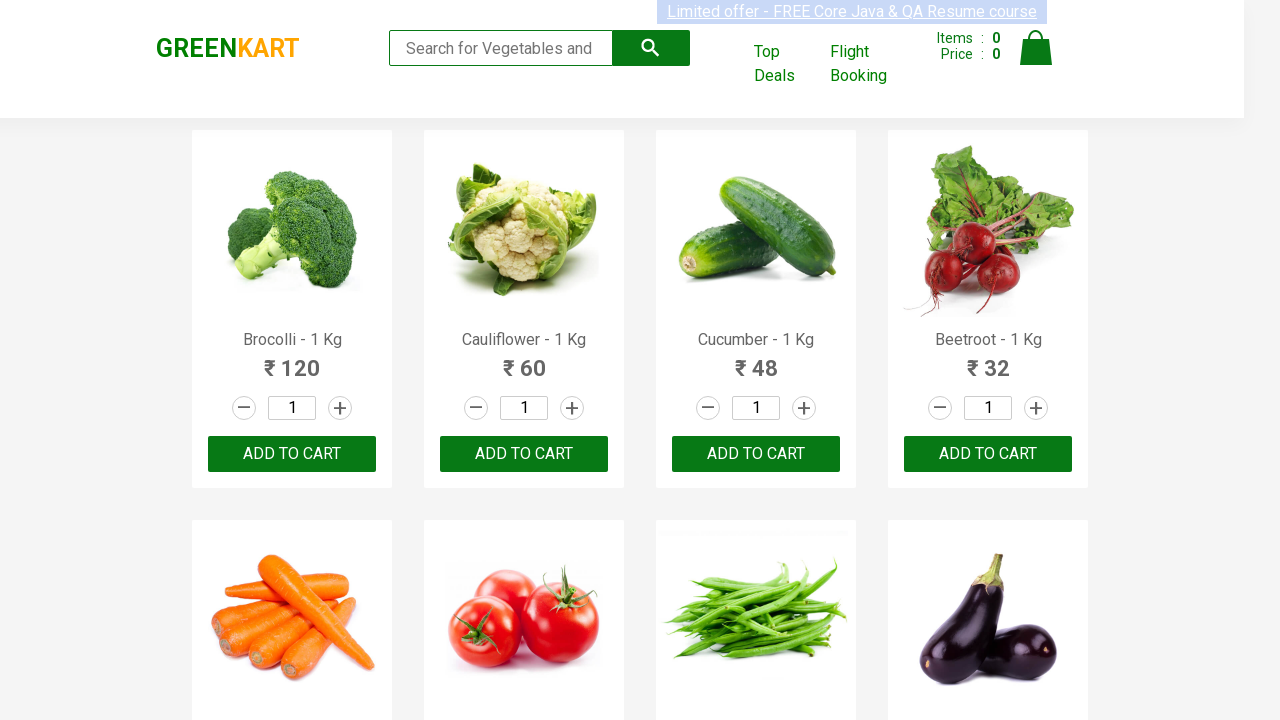

Waited for product names to load on the page
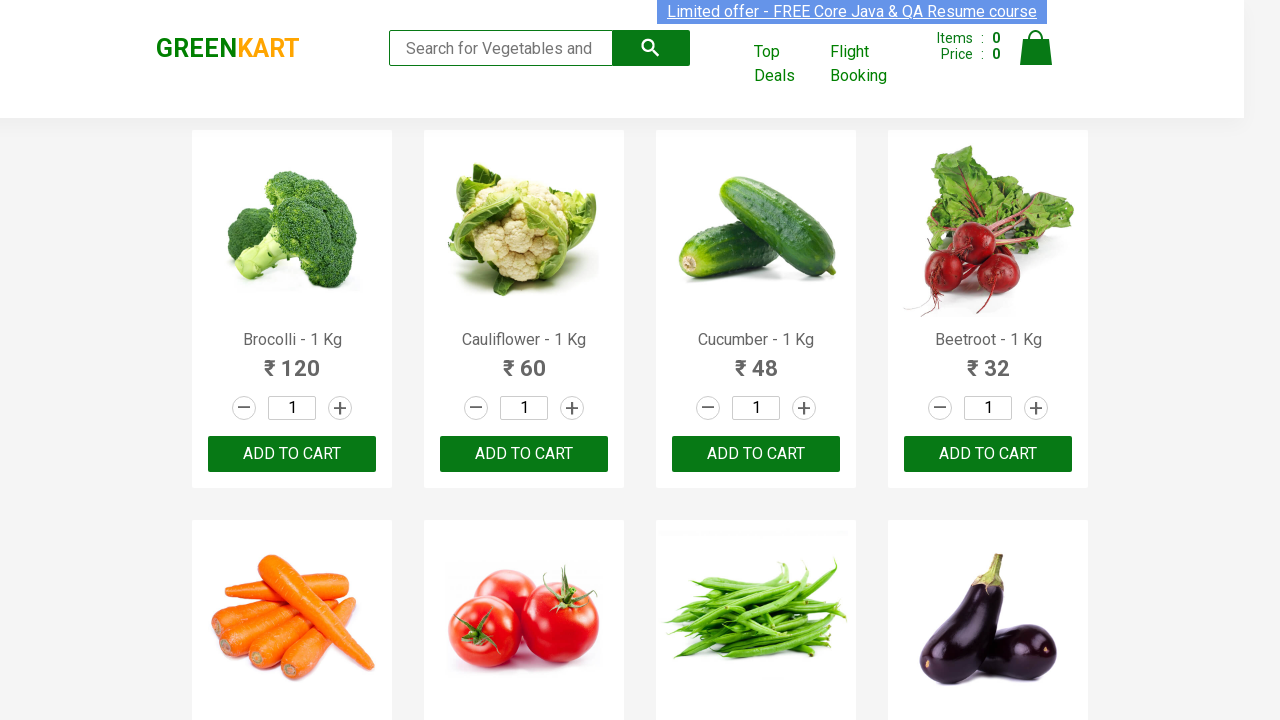

Retrieved all product name elements from the page
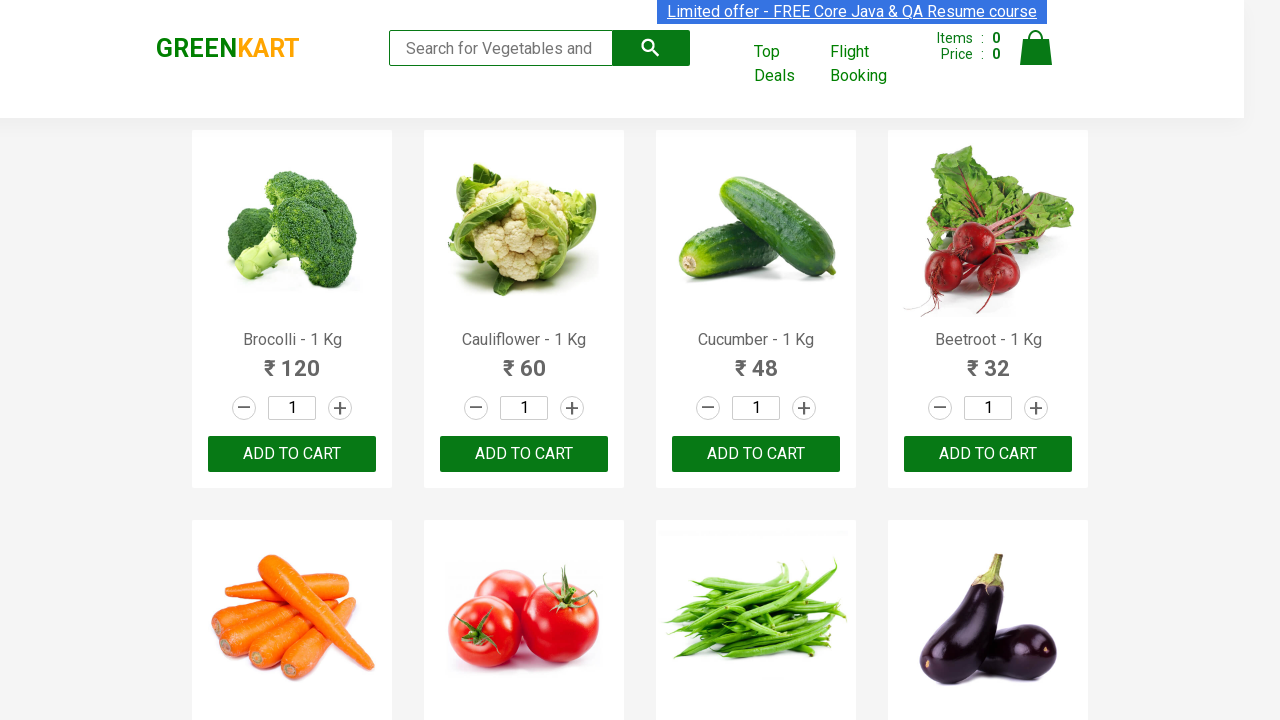

Retrieved all add-to-cart buttons from the page
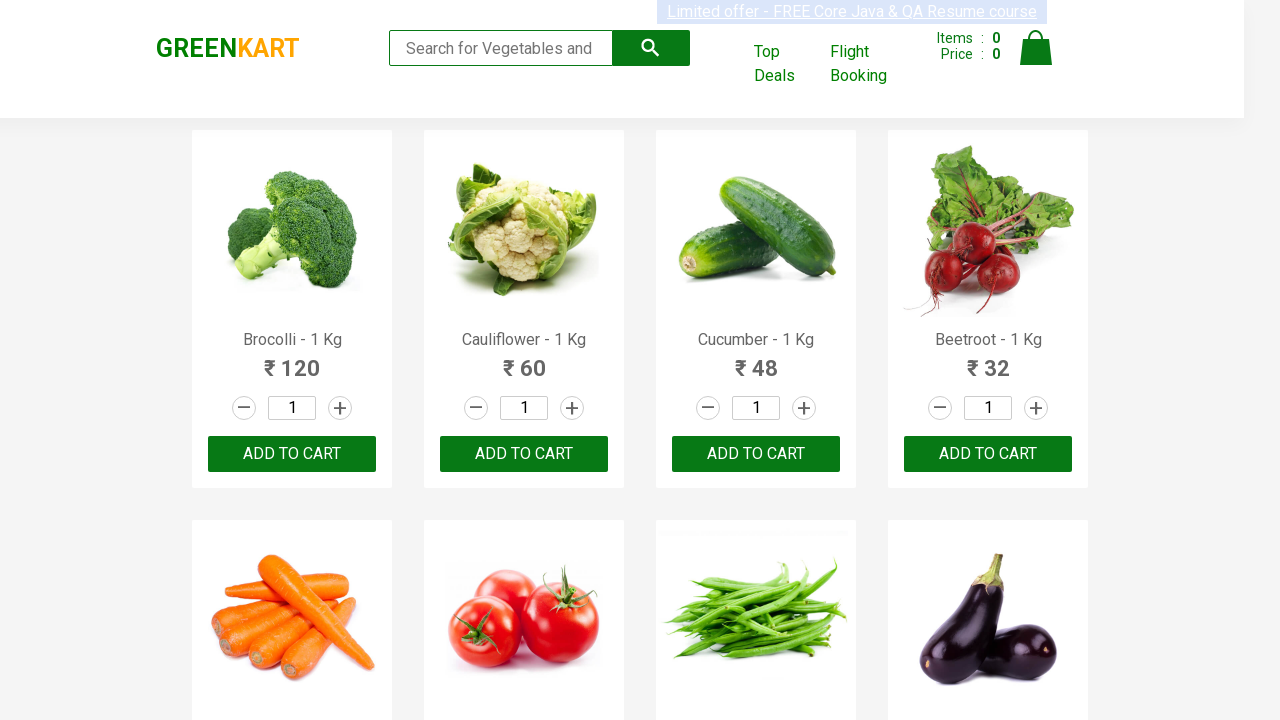

Clicked add-to-cart button for Carrot
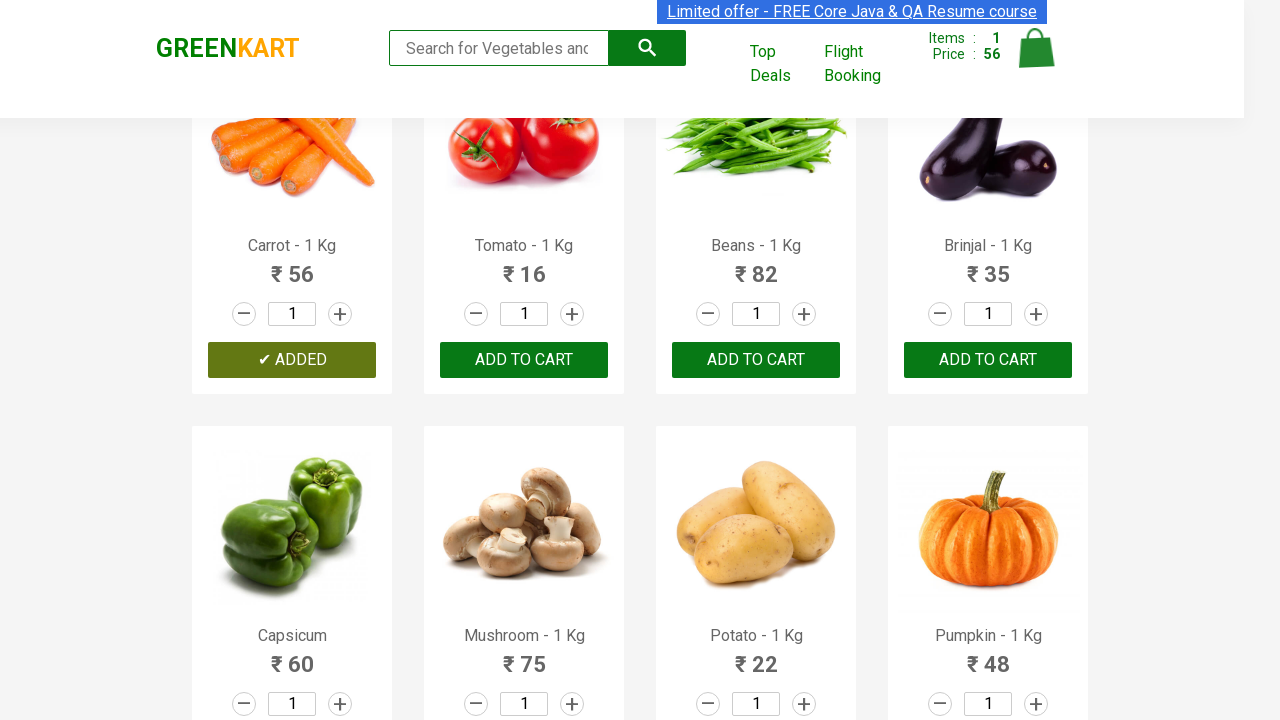

Clicked add-to-cart button for Beans
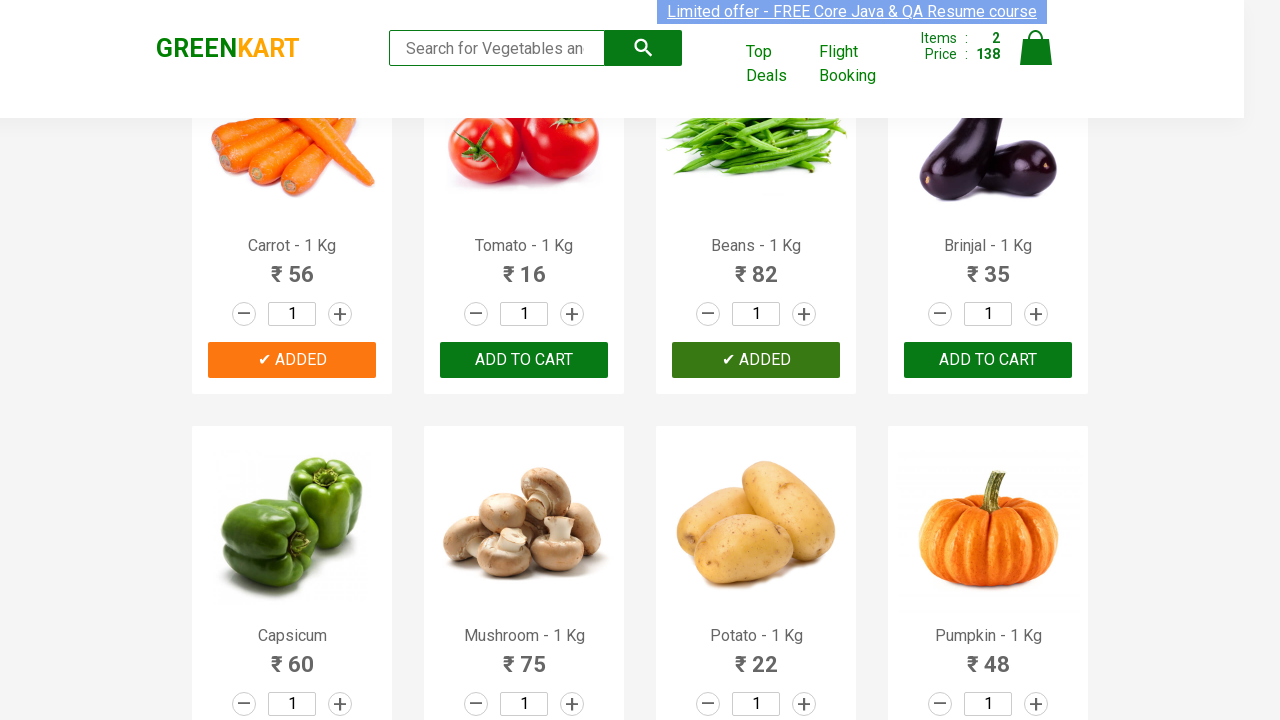

Clicked add-to-cart button for Walnuts
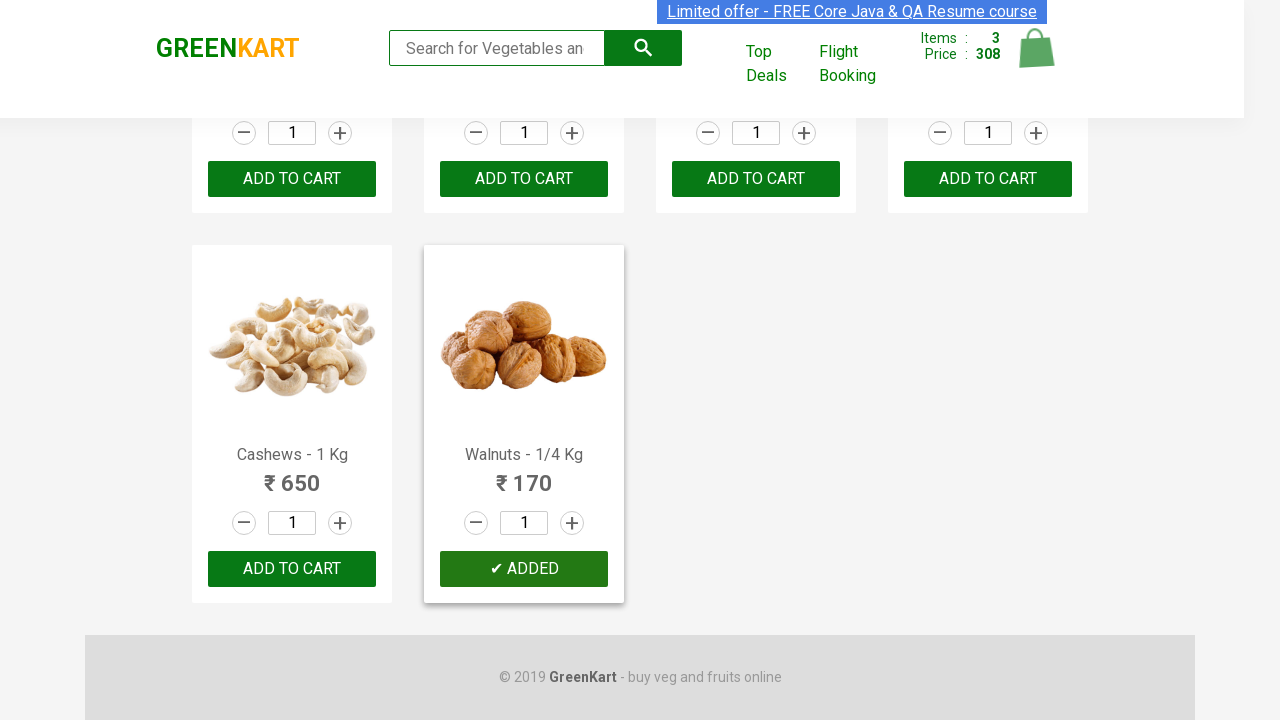

Successfully added 3 items (Carrot, Beans, Walnuts) to cart
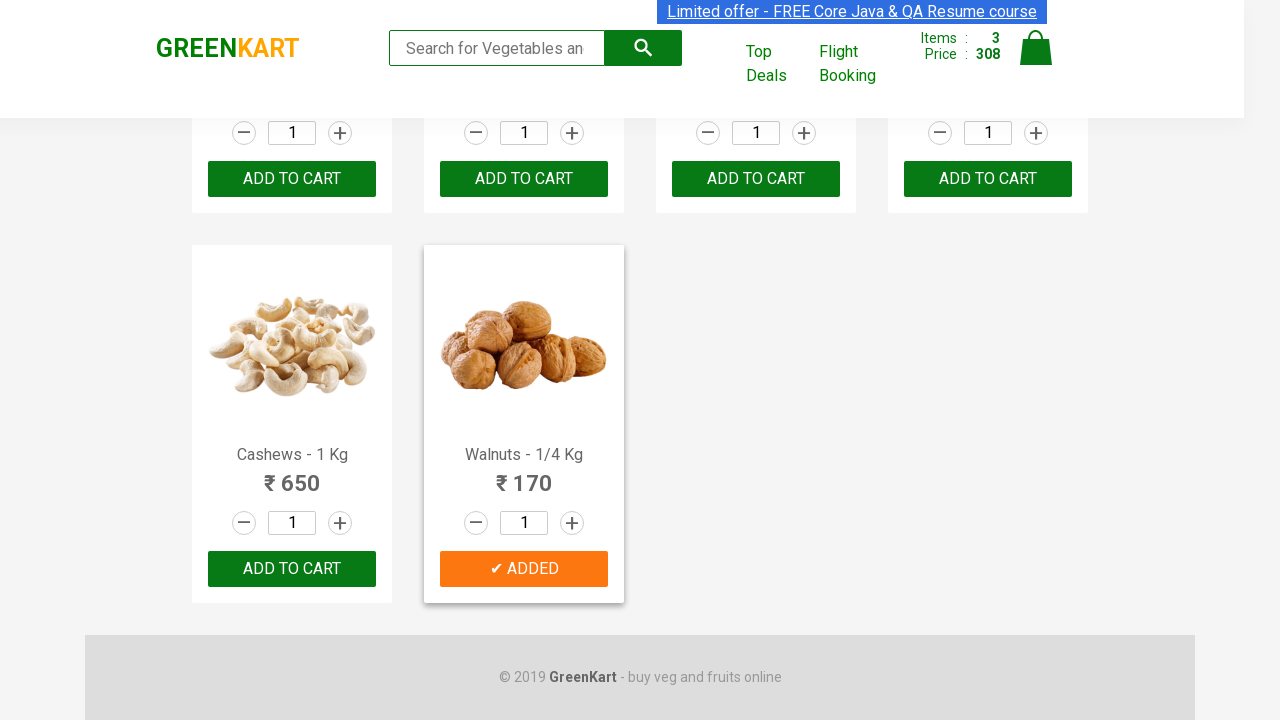

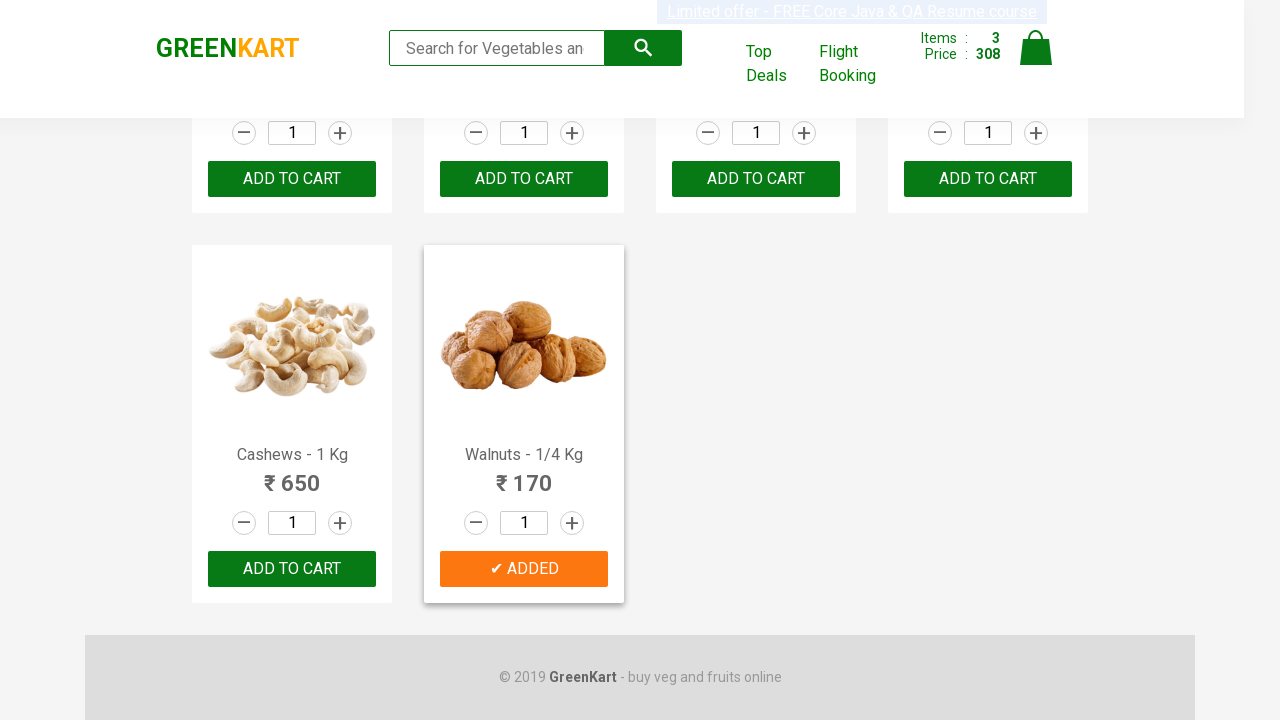